Tests filling out a basic HTML form on a test practice page by entering username, password, and comments fields, then submitting the form.

Starting URL: https://testpages.eviltester.com/styled/basic-html-form-test.html

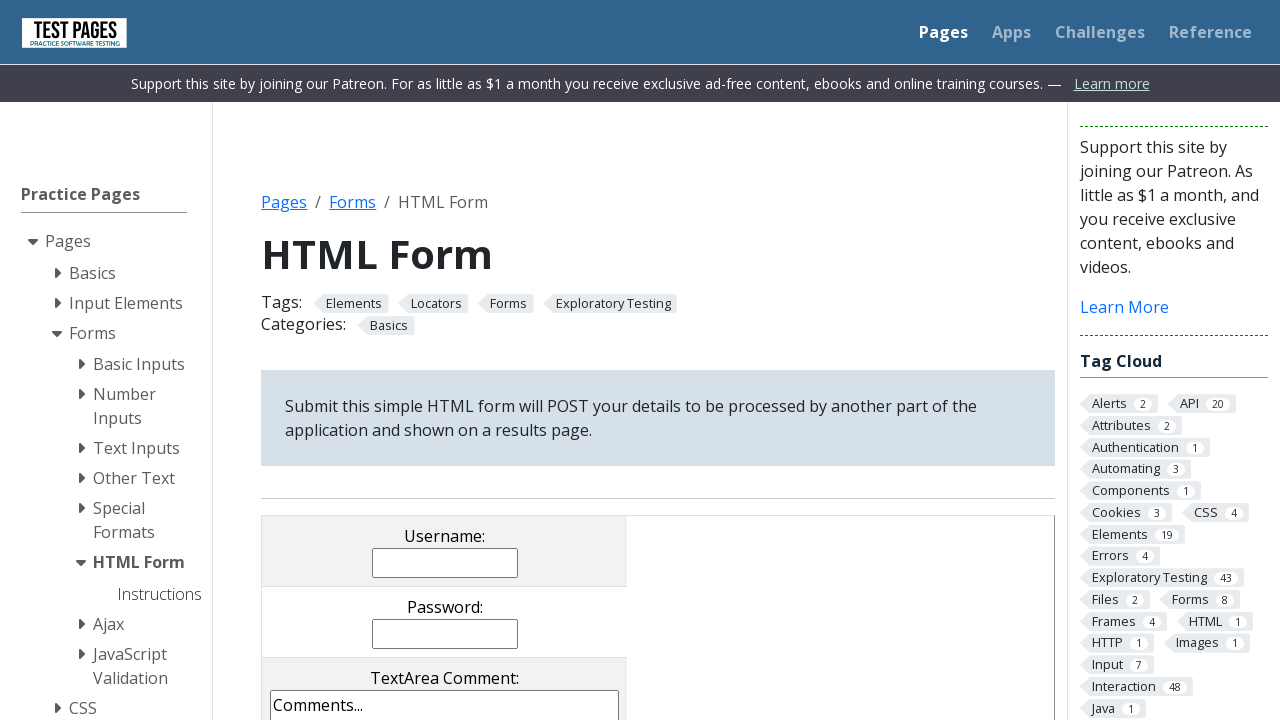

Filled username field with 'marcus_thornton' on input[name='username']
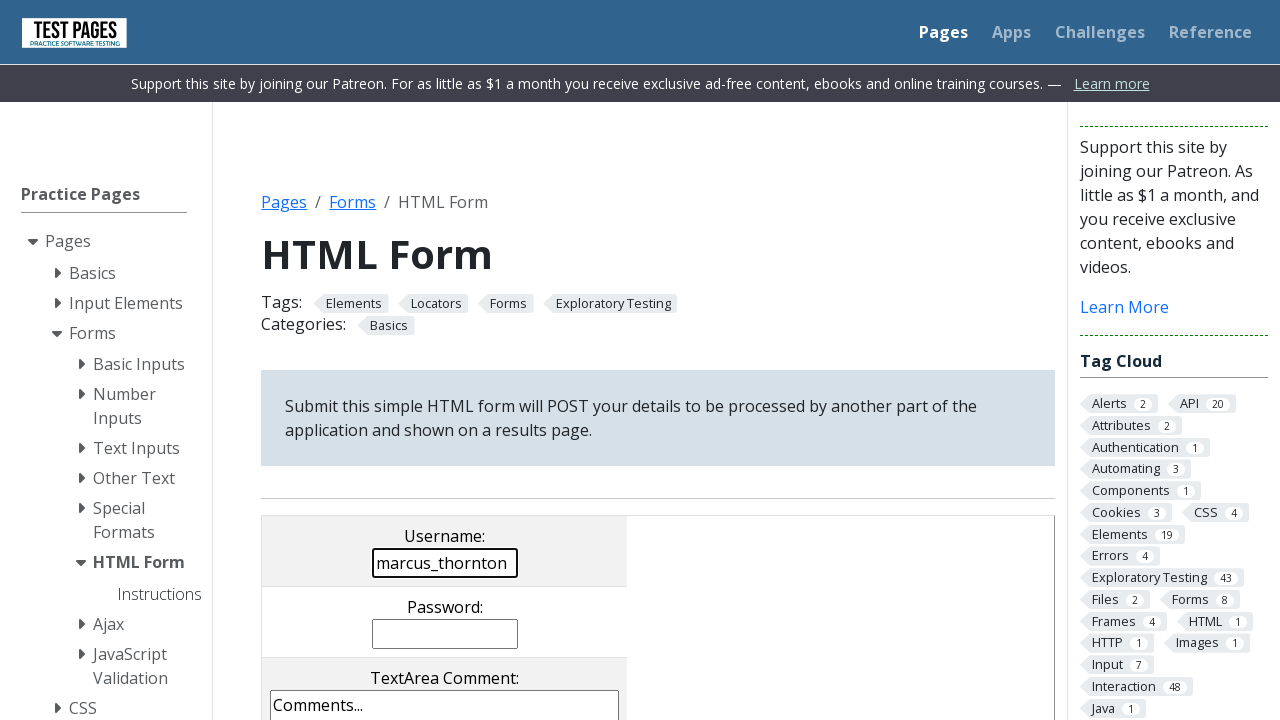

Filled password field with generated password on input[name='password']
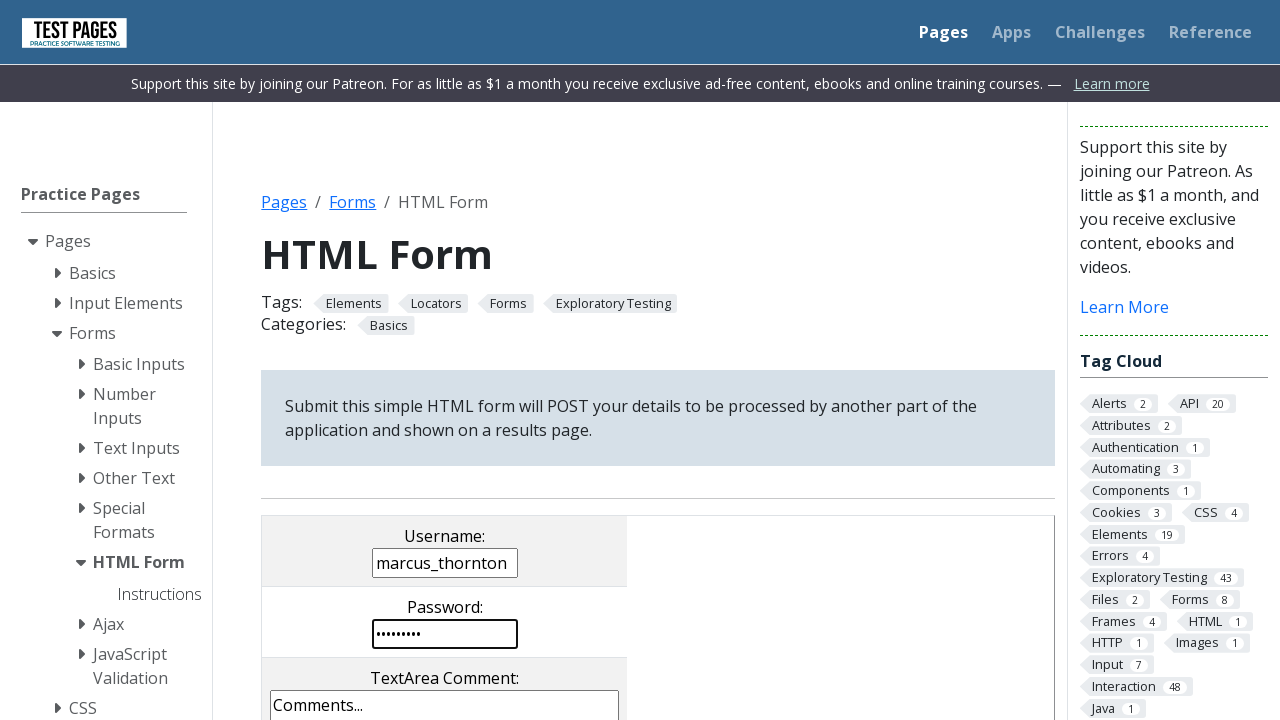

Cleared comments field on textarea[name='comments']
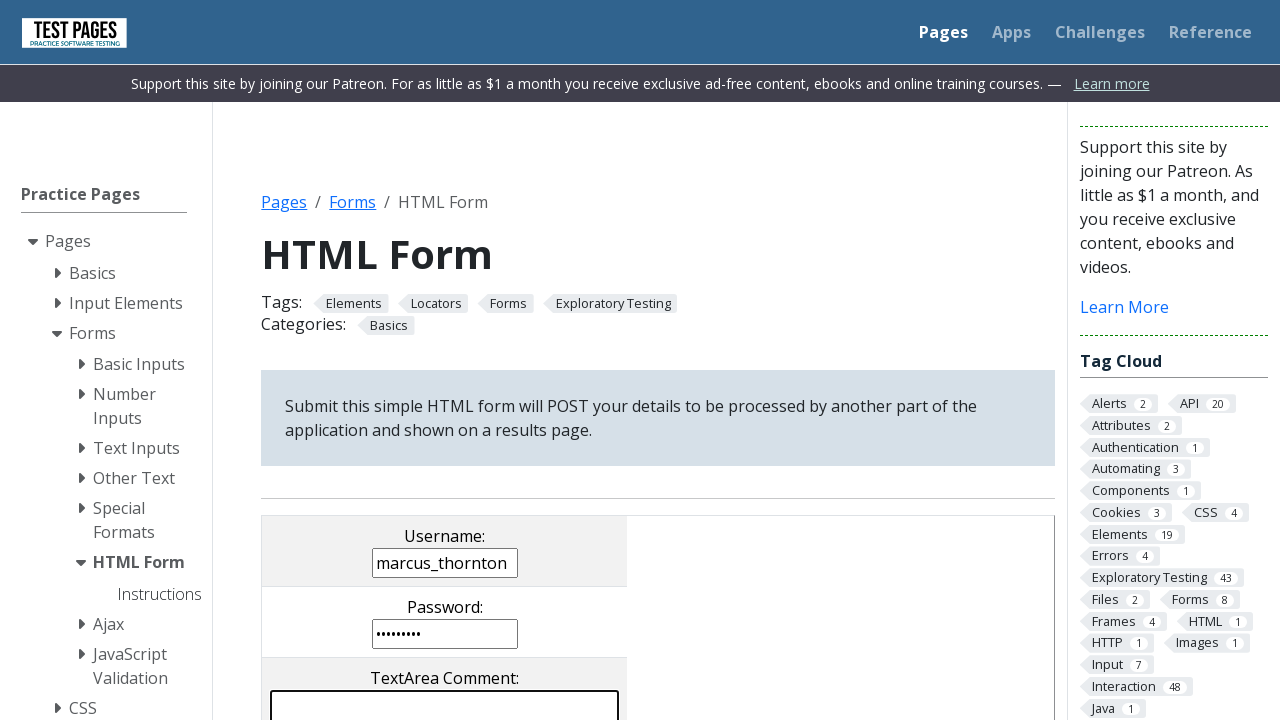

Filled comments field with lorem ipsum text on textarea[name='comments']
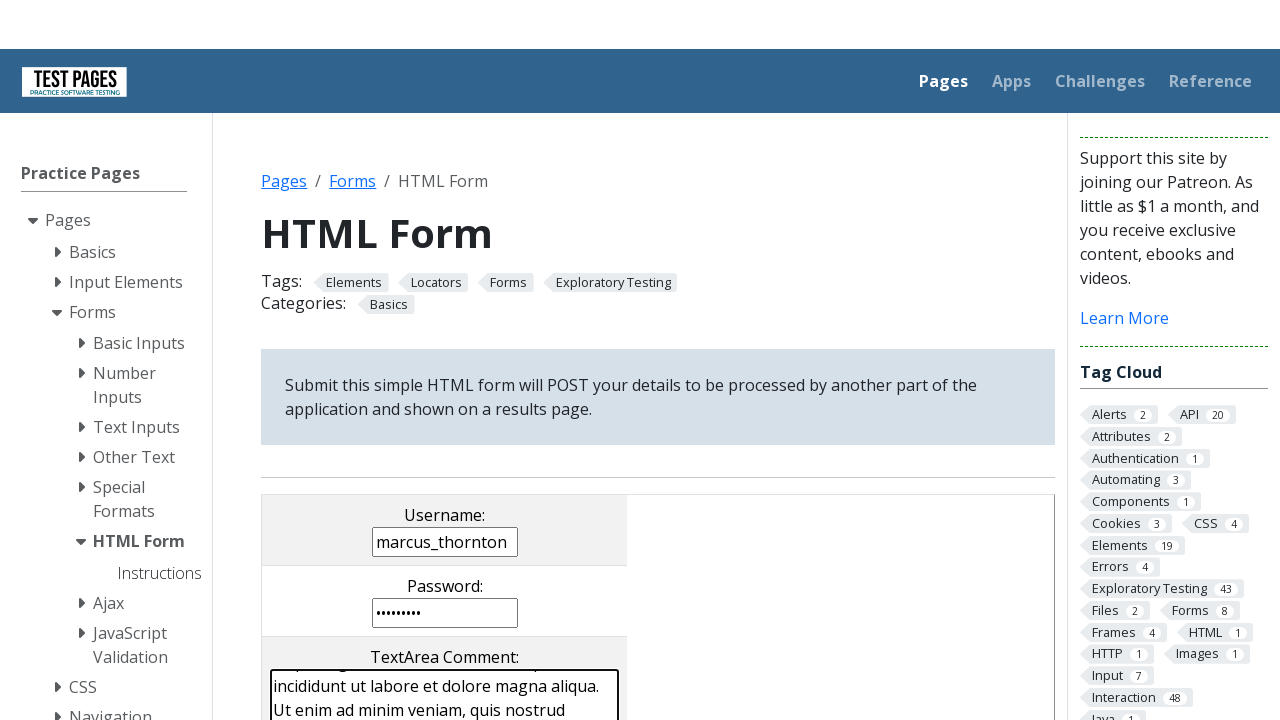

Clicked submit button to submit form at (504, 360) on input[type='submit']
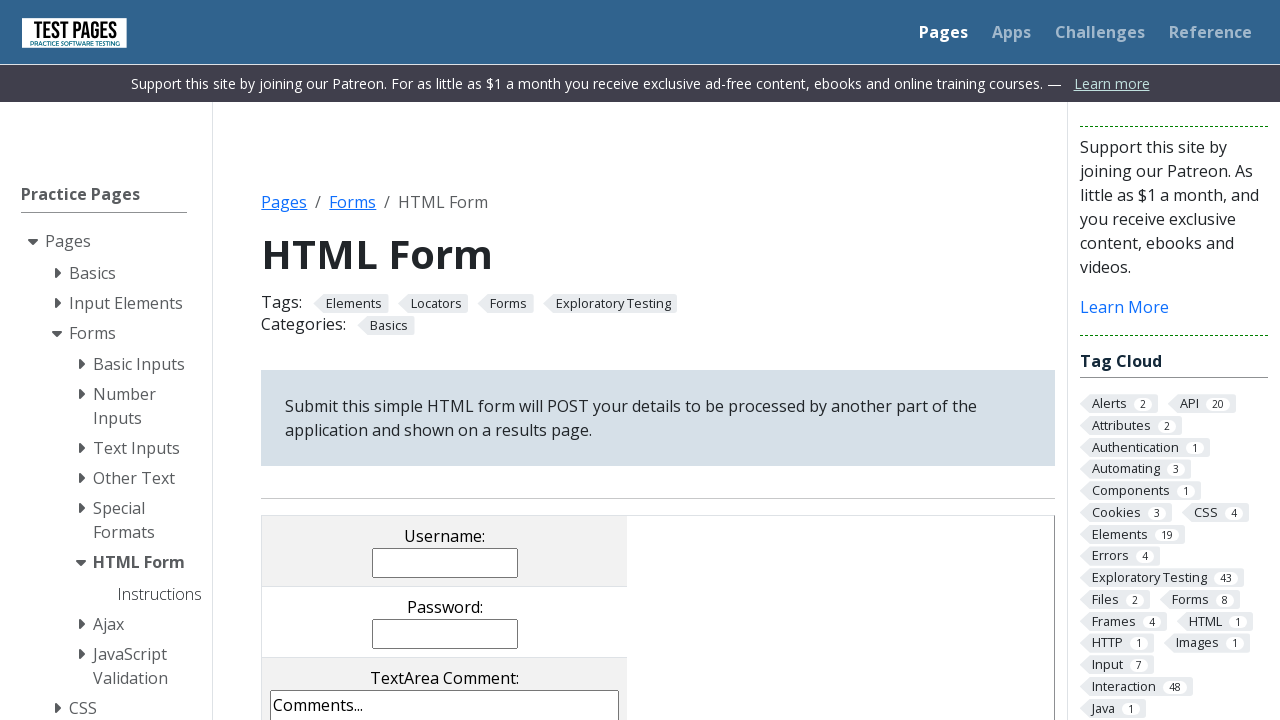

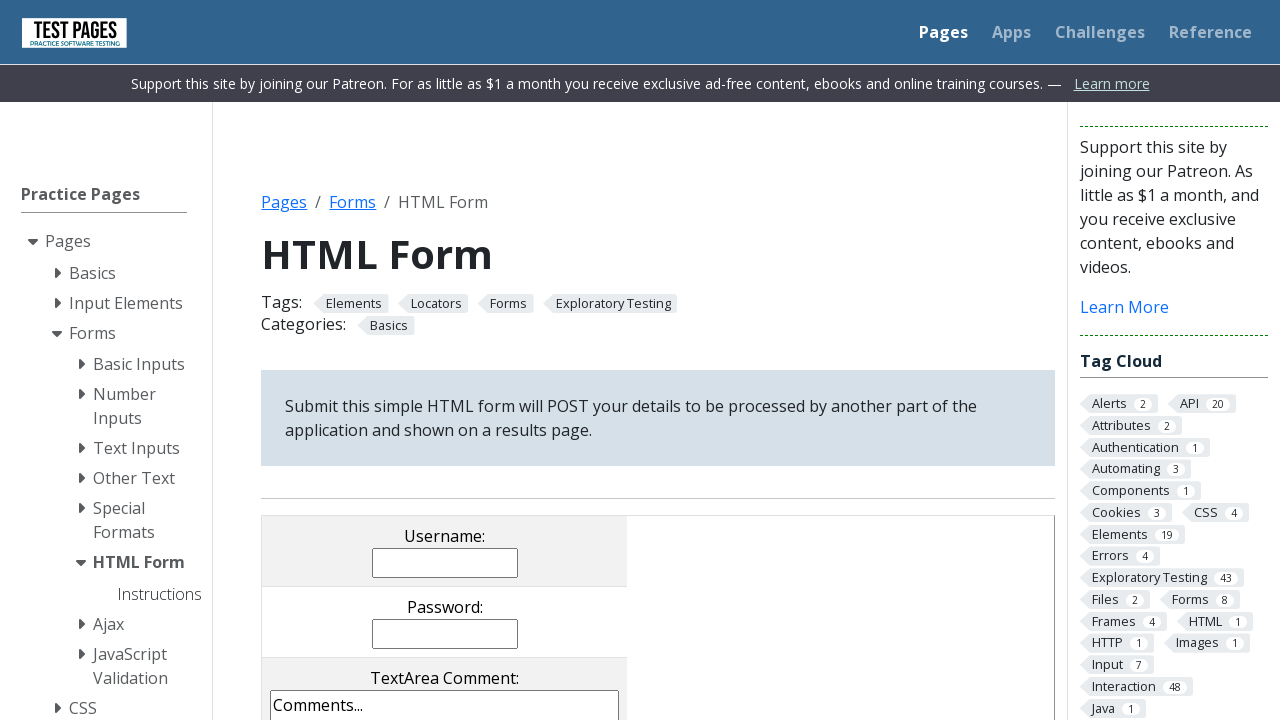